Tests form interaction on a university schedule page by selecting multiple checkboxes, choosing CSV export format, and submitting the form.

Starting URL: https://gobierno.ingenieriainformatica.uniovi.es/grado/plan/?y=24-25&t=s1

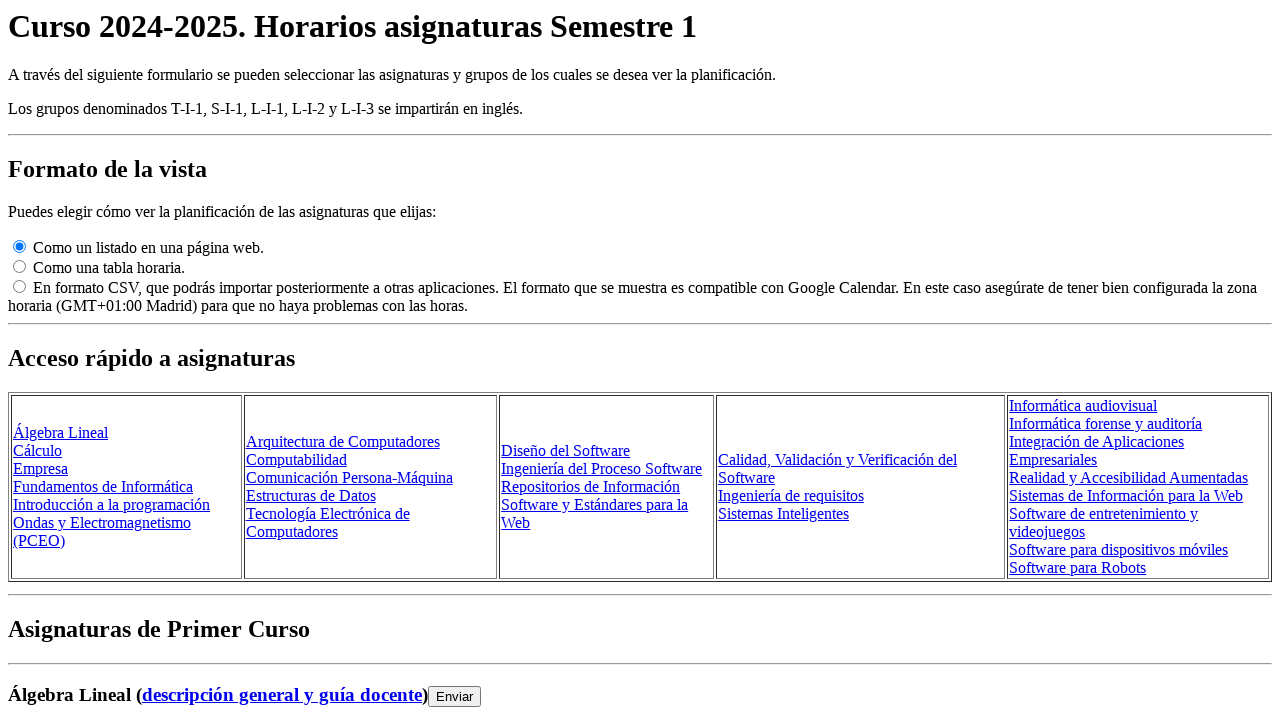

Waited for form#theForm to load
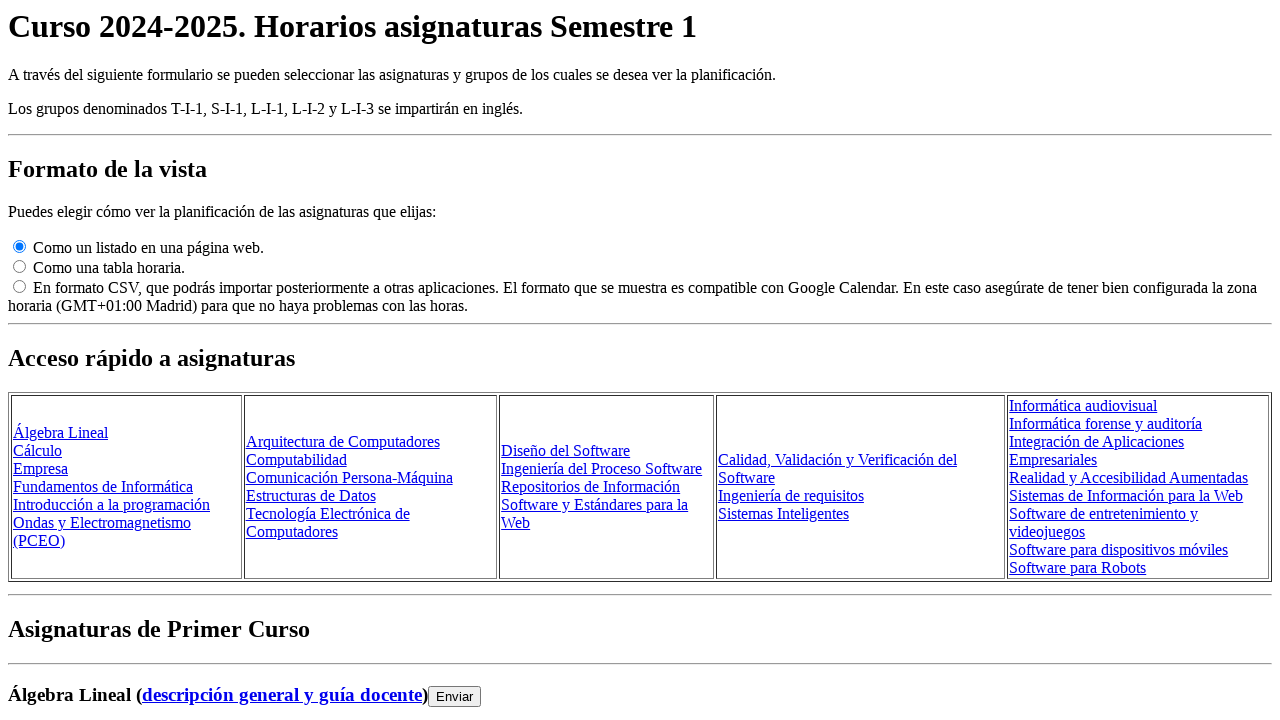

Retrieved all checkbox elements (up to first 20)
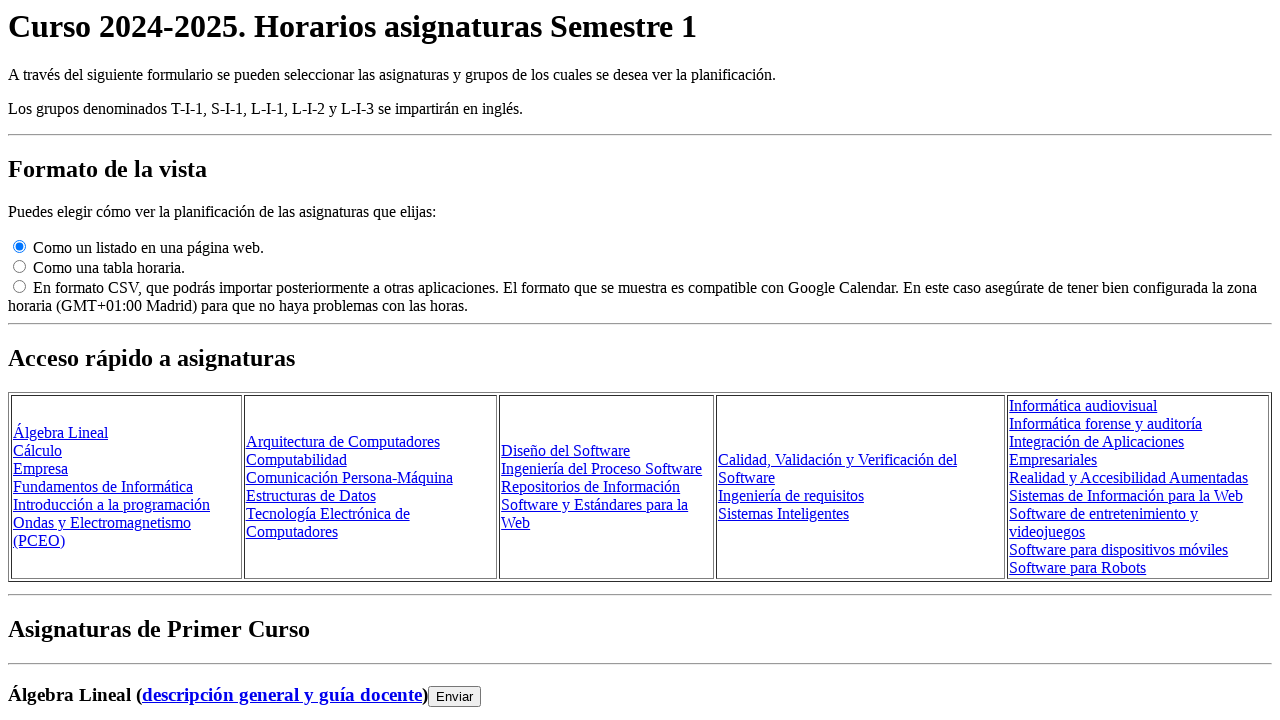

Clicked an unchecked checkbox to select it
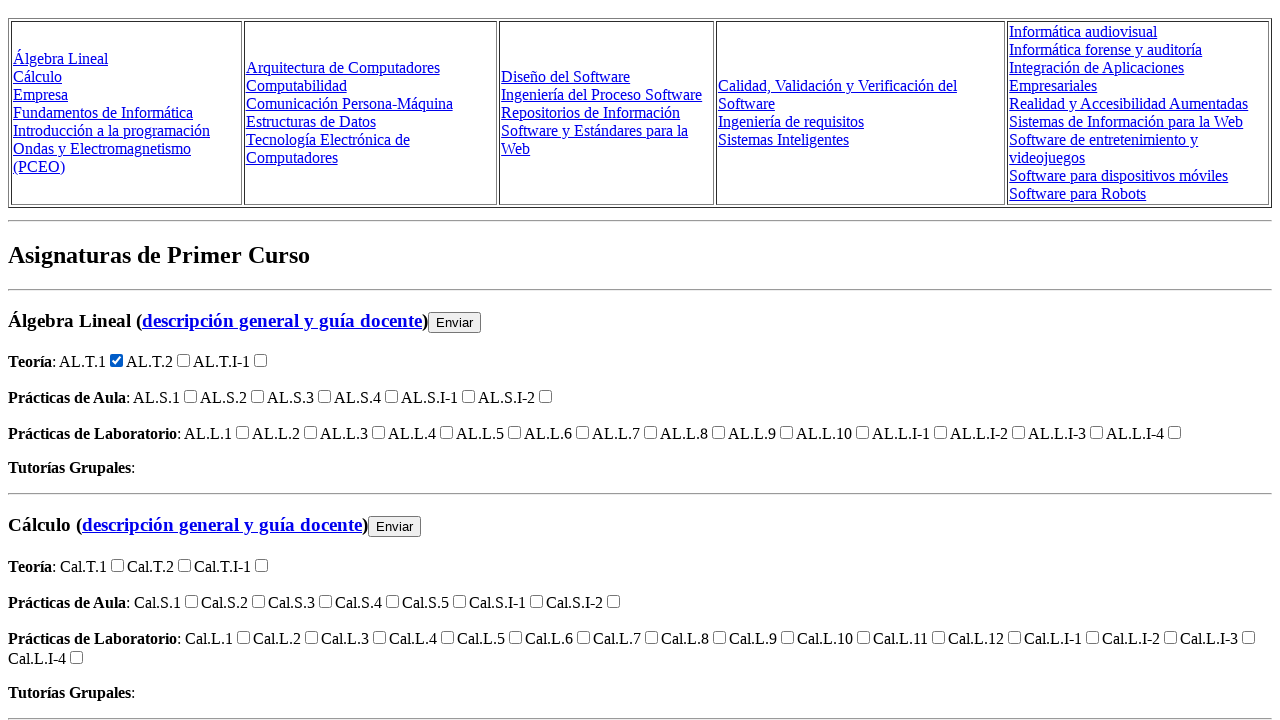

Clicked an unchecked checkbox to select it
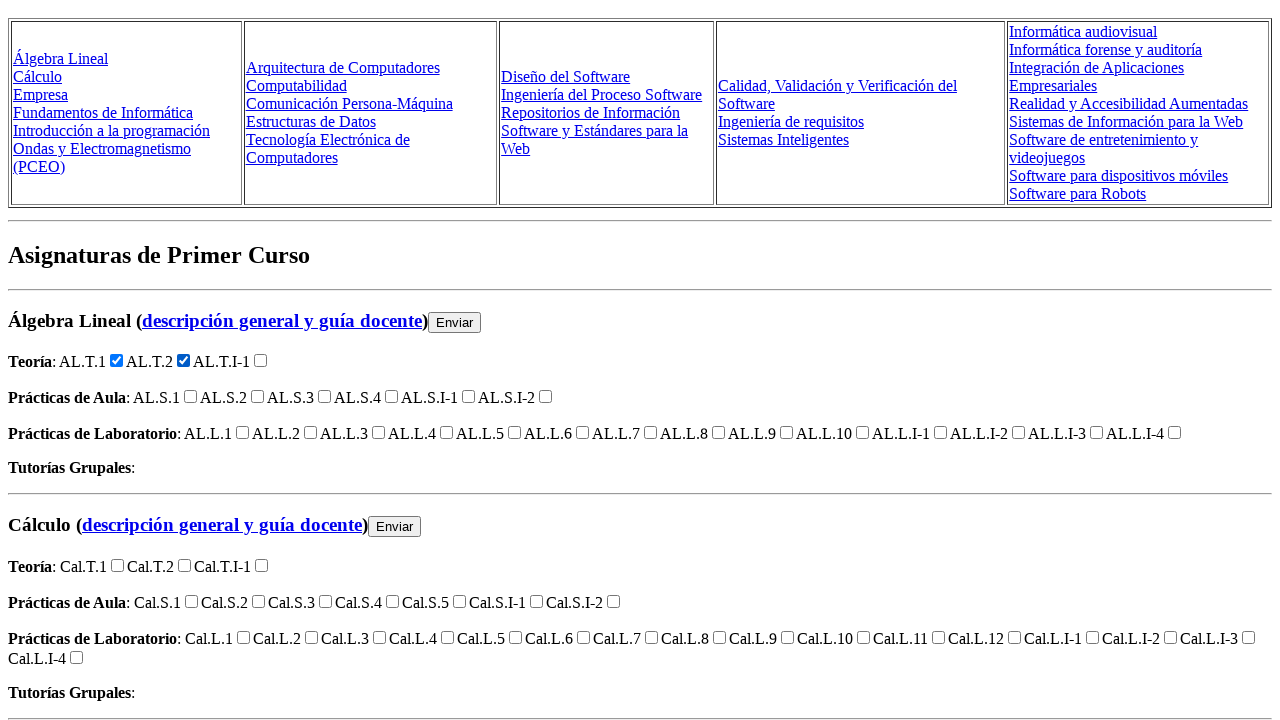

Clicked an unchecked checkbox to select it
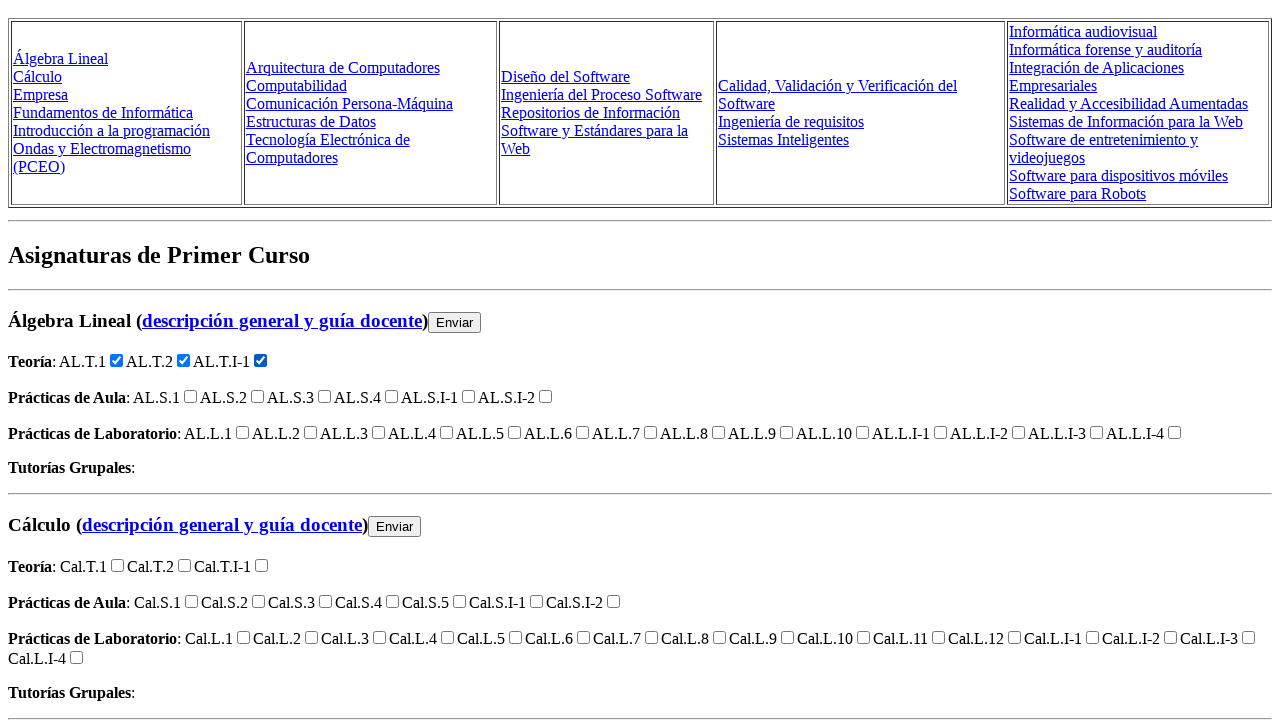

Clicked an unchecked checkbox to select it
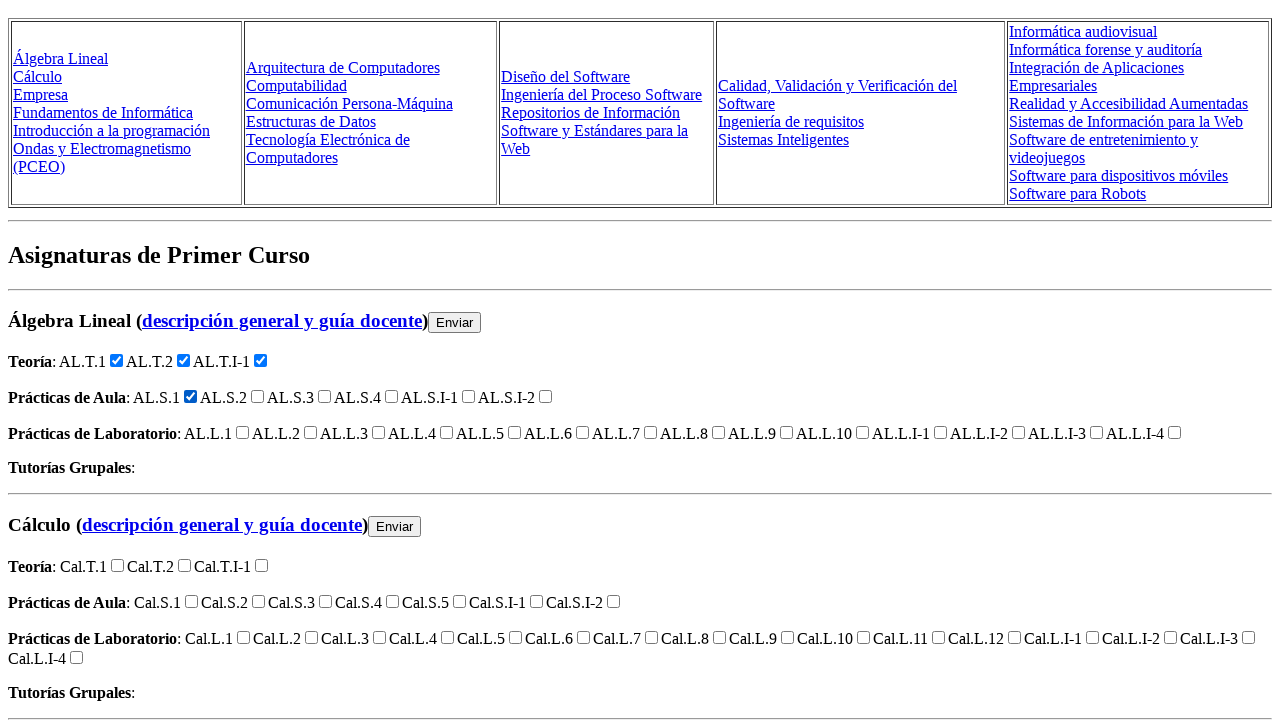

Clicked an unchecked checkbox to select it
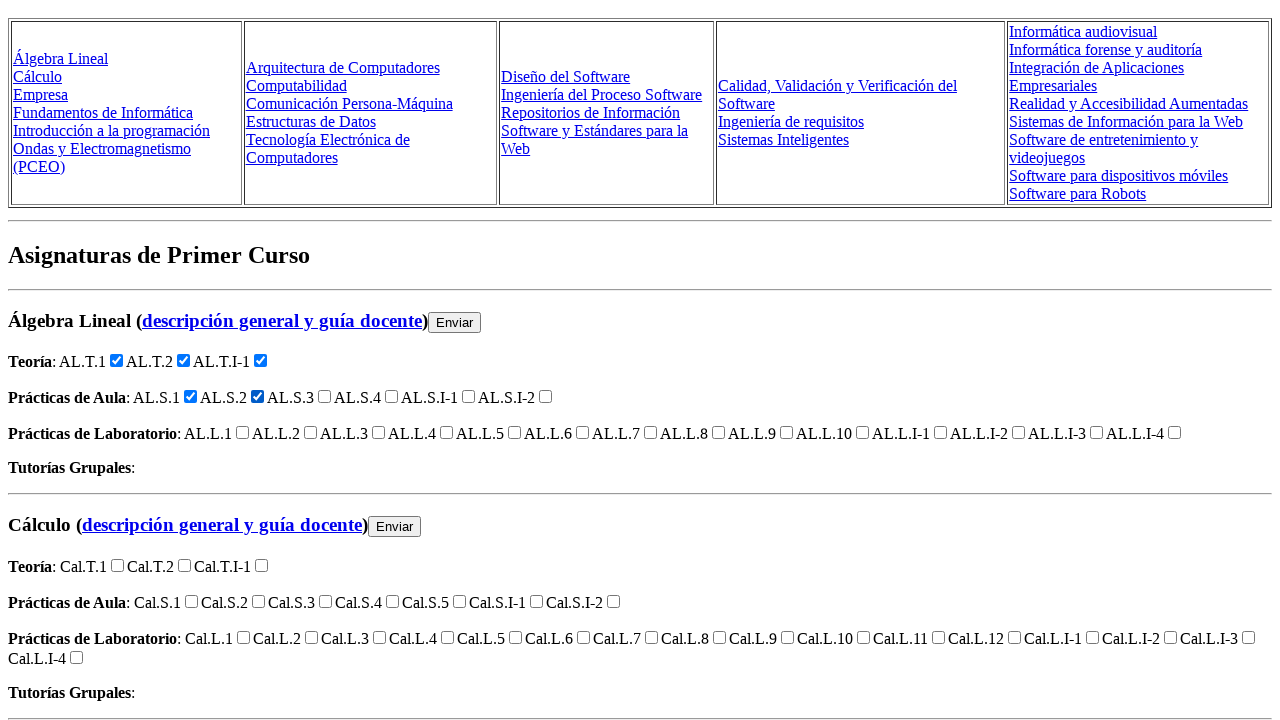

Clicked an unchecked checkbox to select it
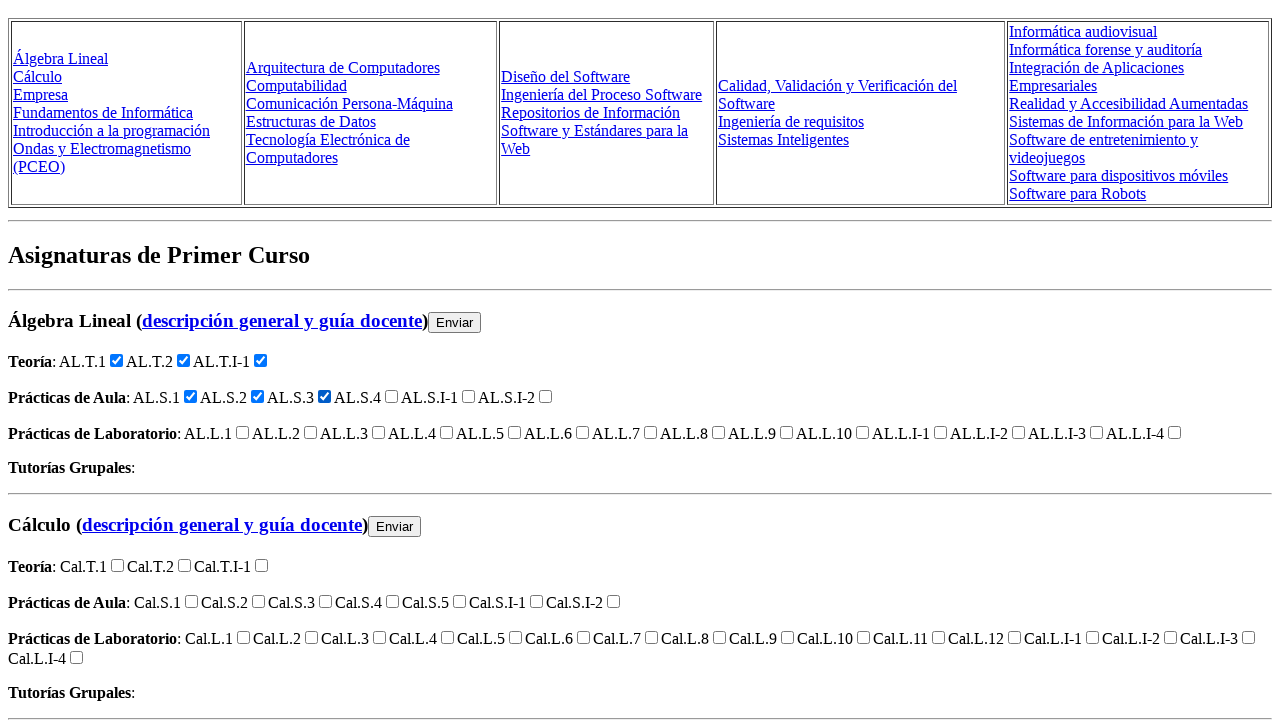

Clicked an unchecked checkbox to select it
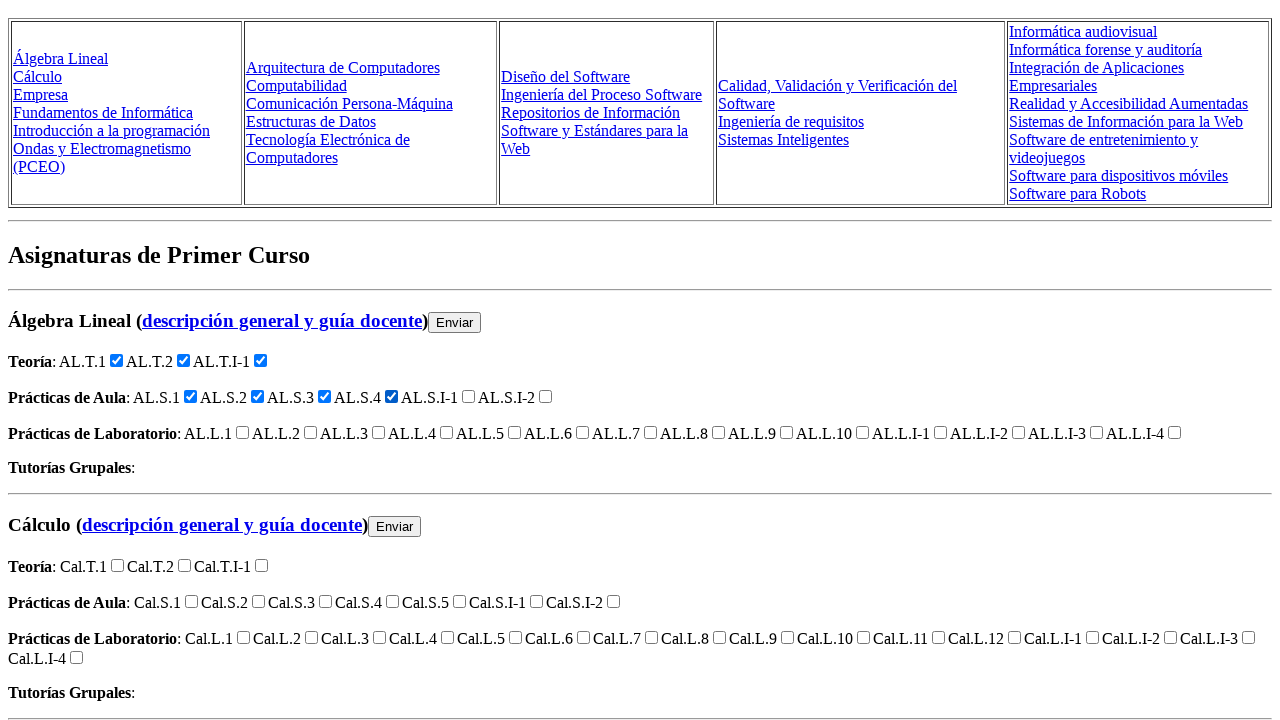

Clicked an unchecked checkbox to select it
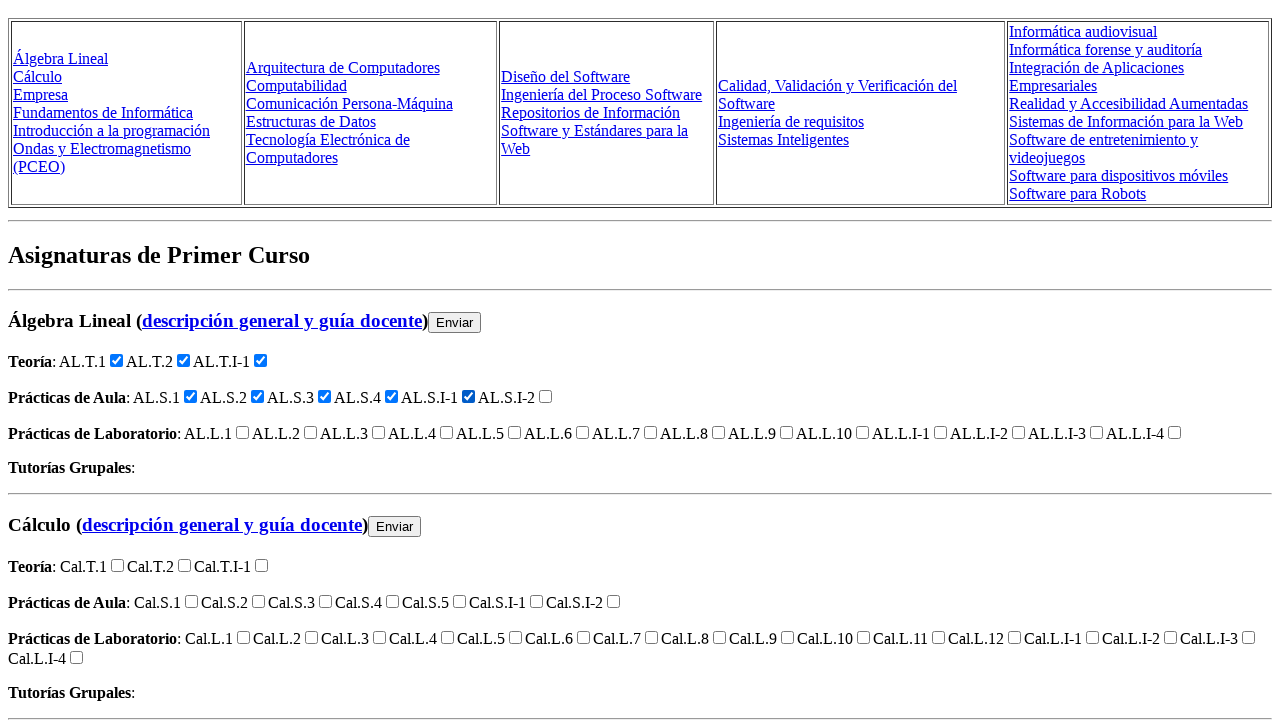

Clicked an unchecked checkbox to select it
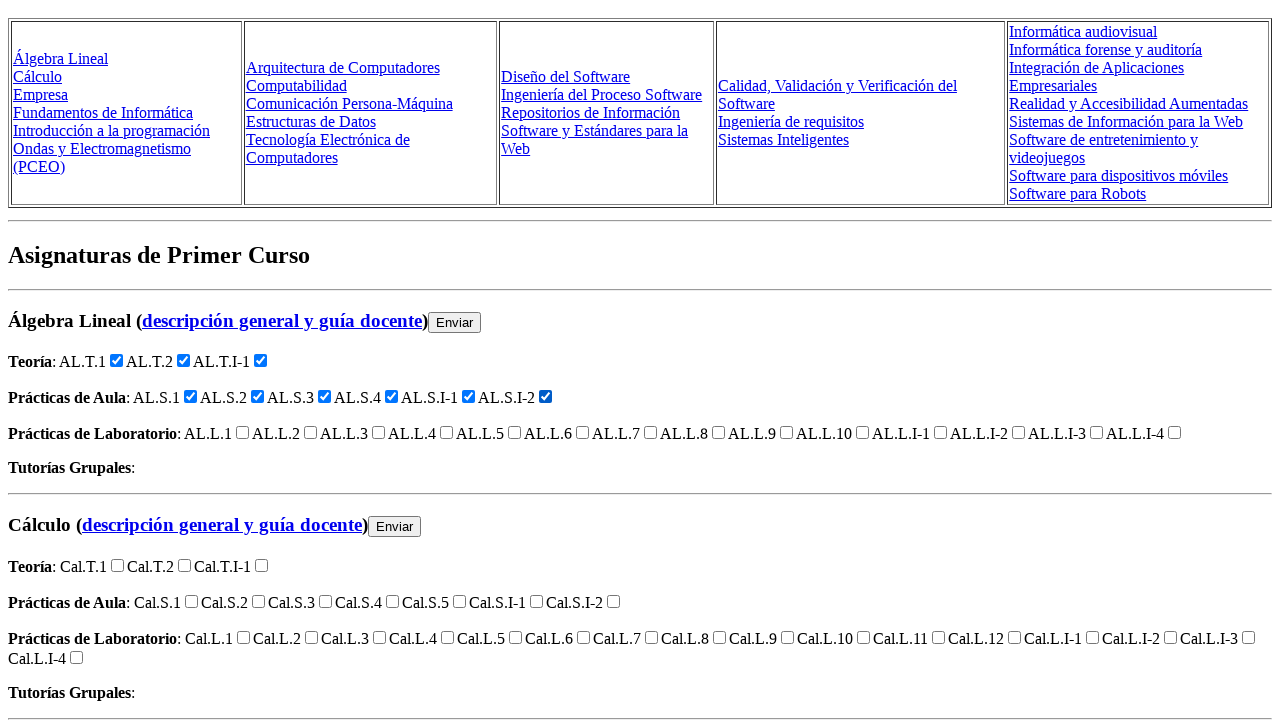

Clicked an unchecked checkbox to select it
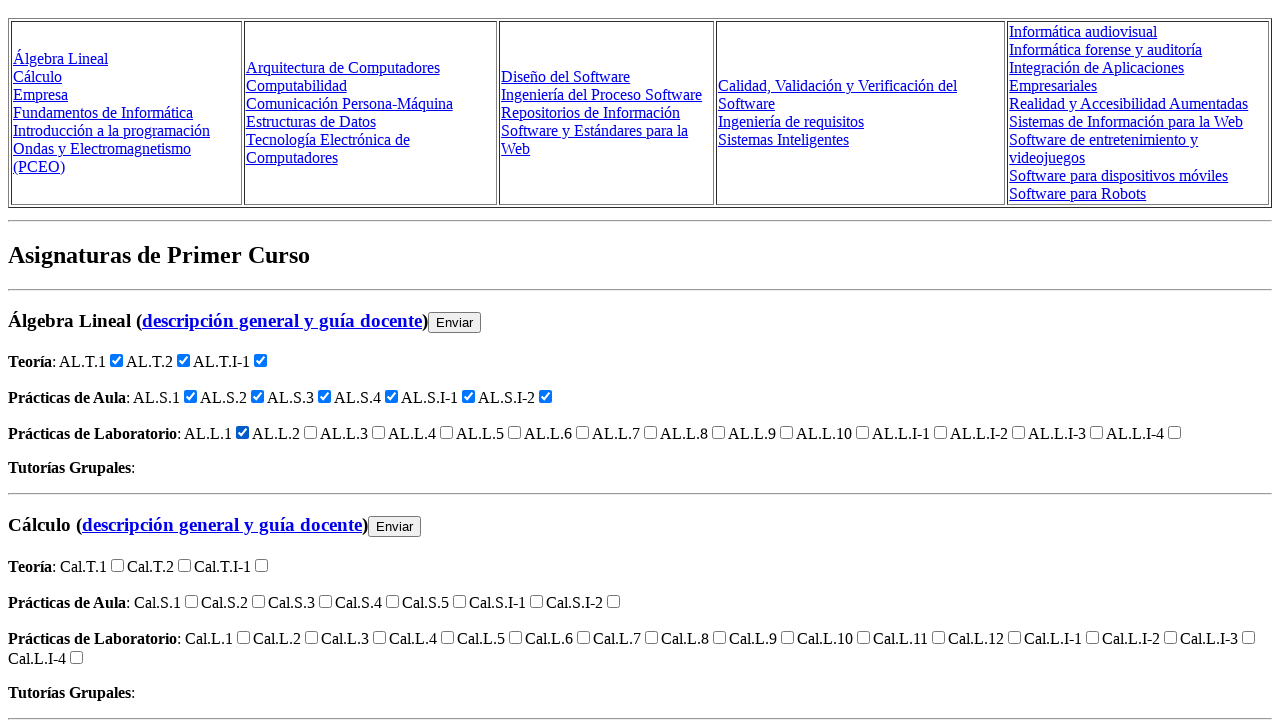

Clicked an unchecked checkbox to select it
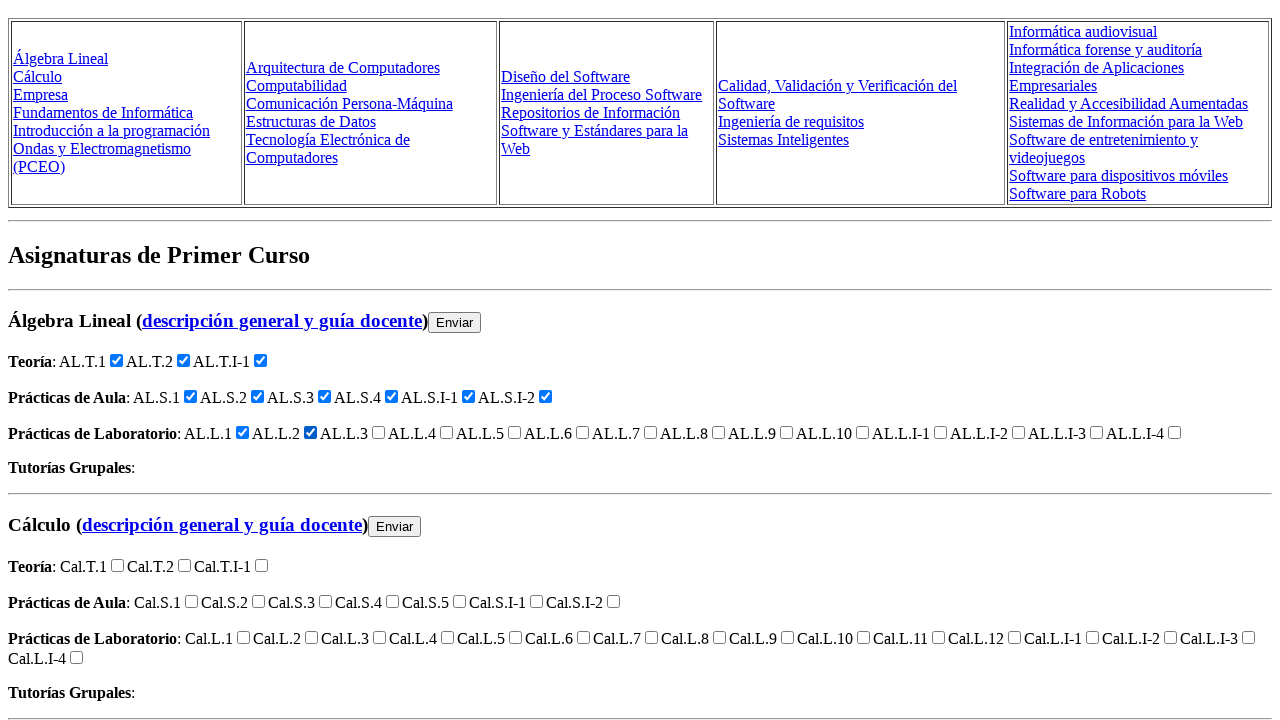

Clicked an unchecked checkbox to select it
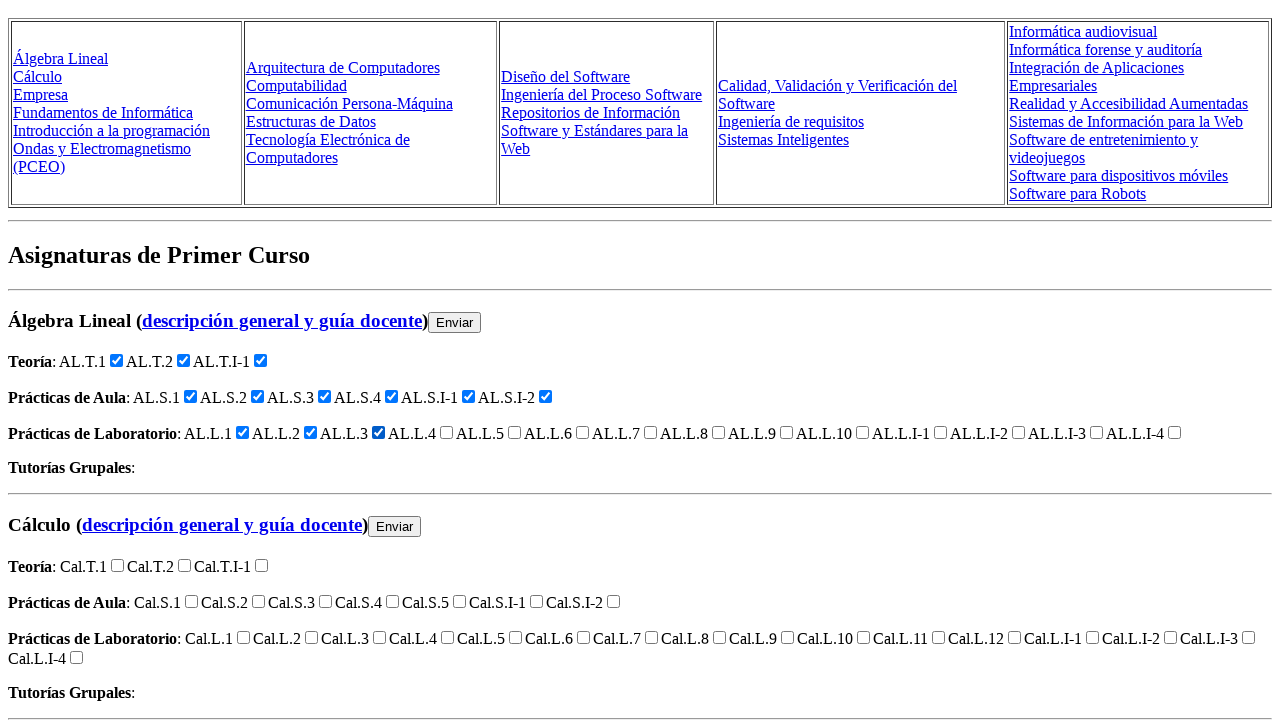

Clicked an unchecked checkbox to select it
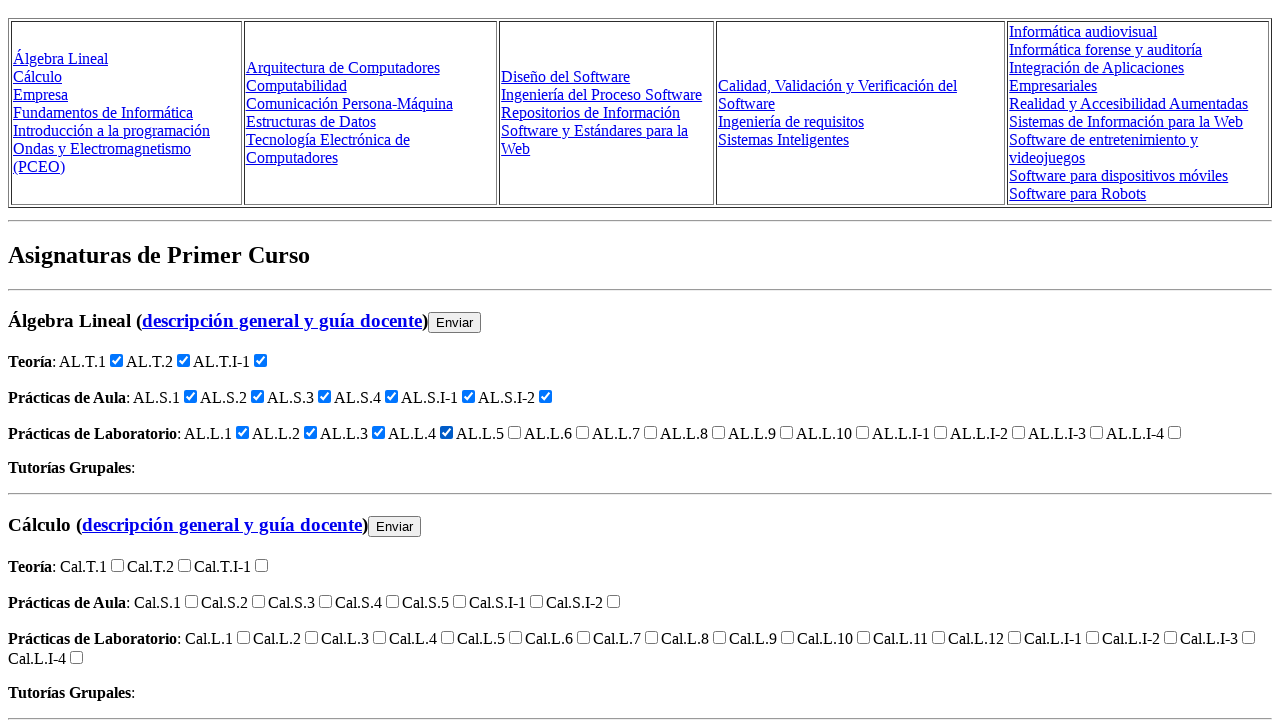

Clicked an unchecked checkbox to select it
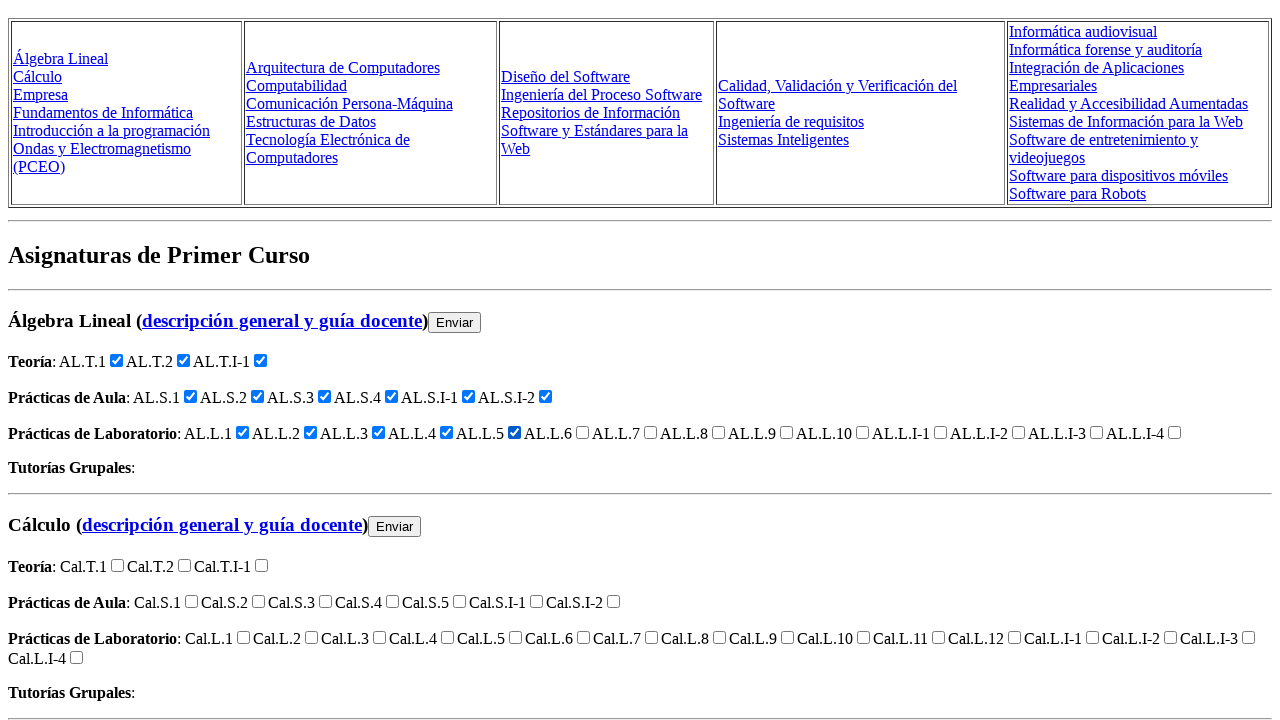

Clicked an unchecked checkbox to select it
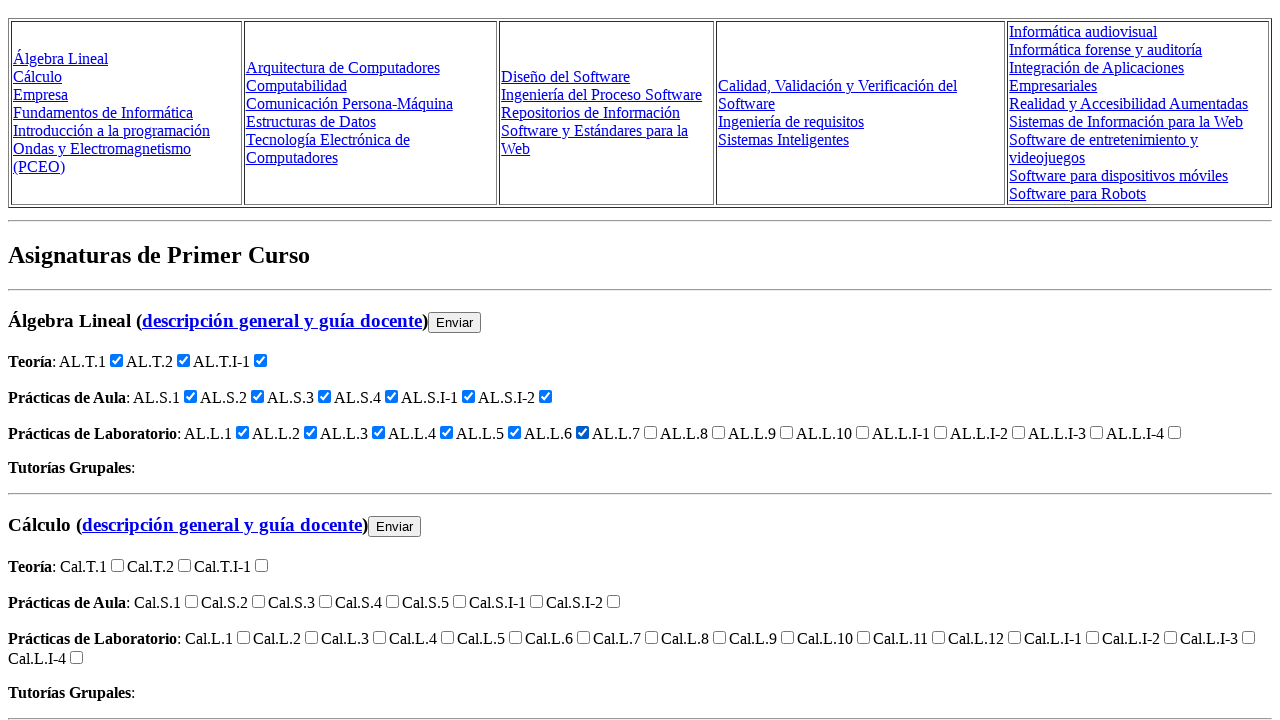

Clicked an unchecked checkbox to select it
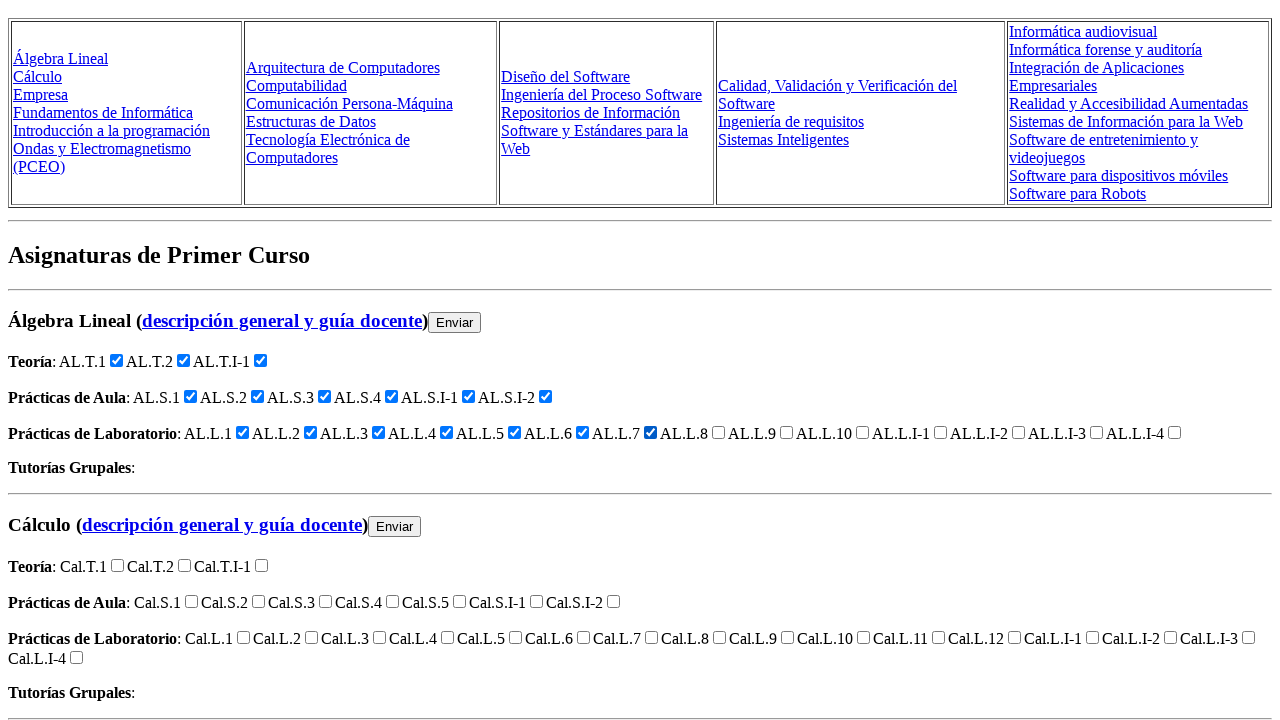

Clicked an unchecked checkbox to select it
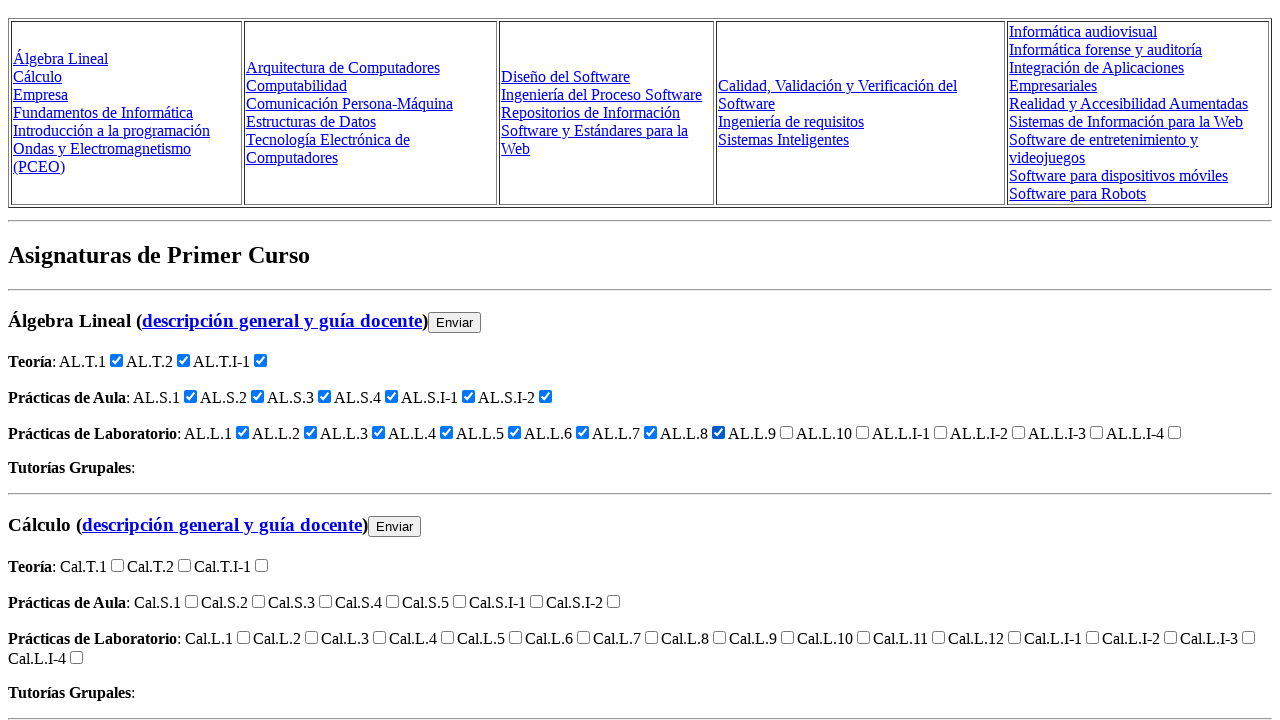

Clicked an unchecked checkbox to select it
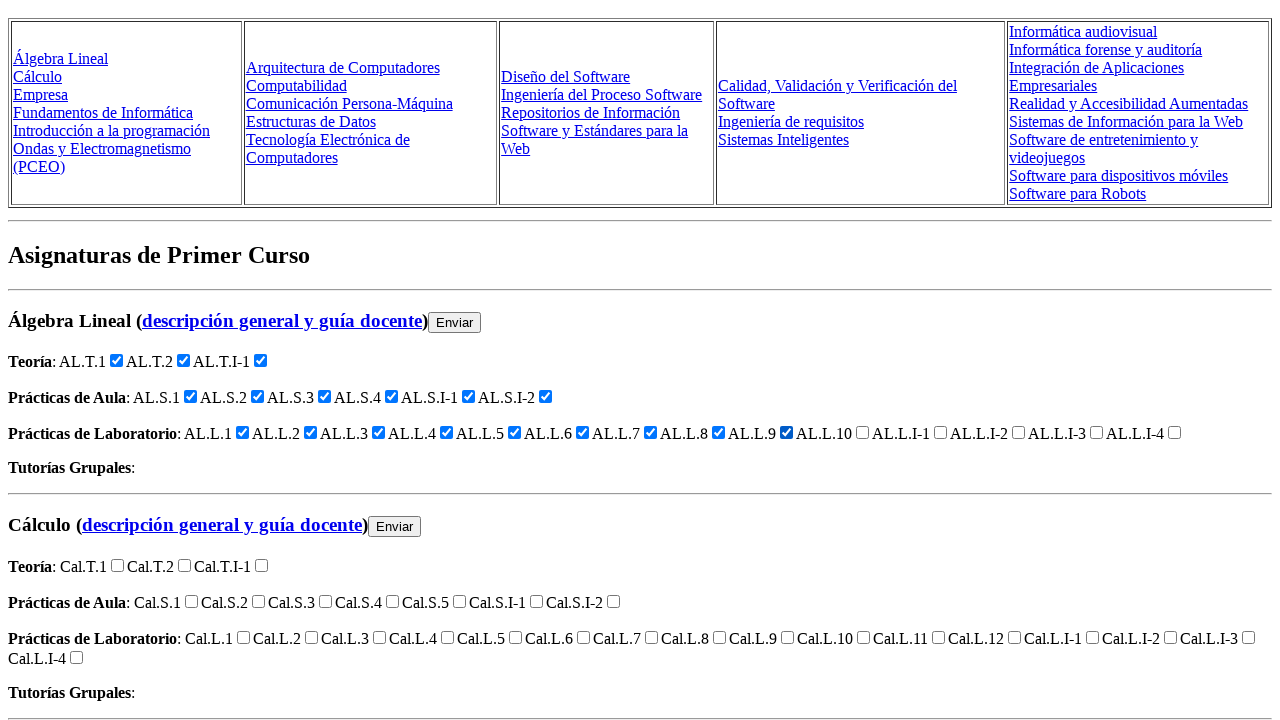

Clicked an unchecked checkbox to select it
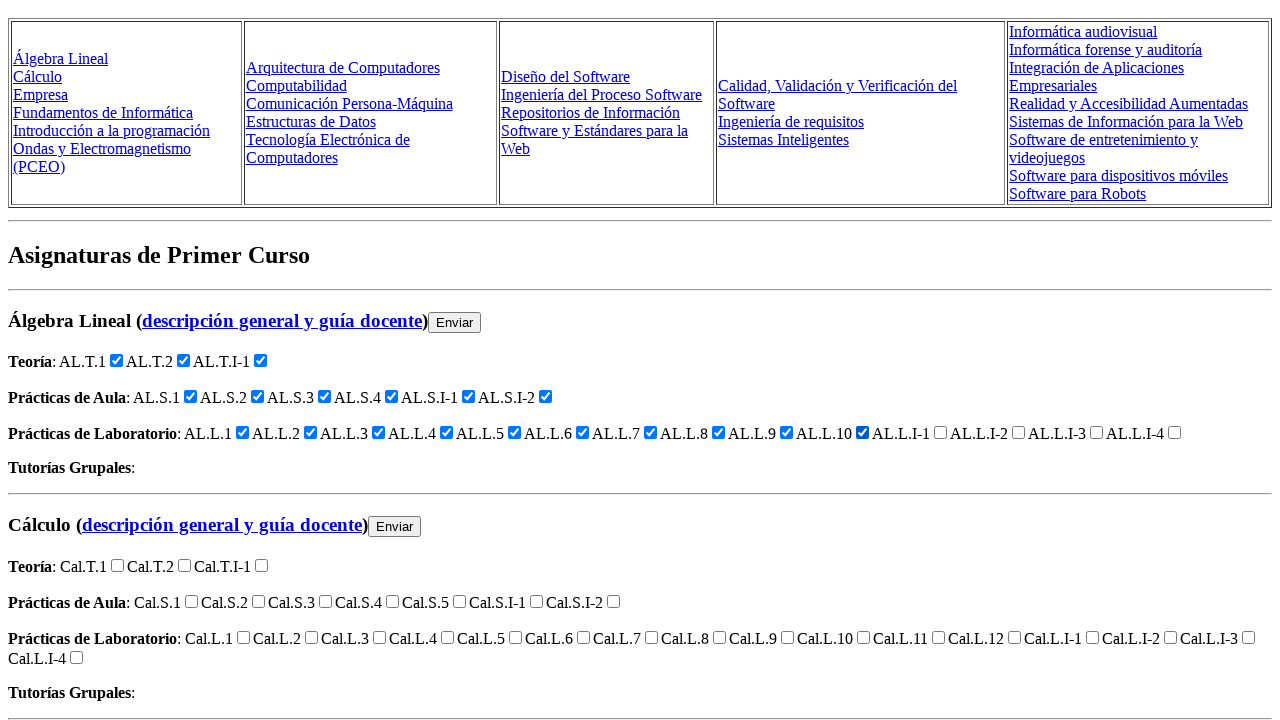

Clicked an unchecked checkbox to select it
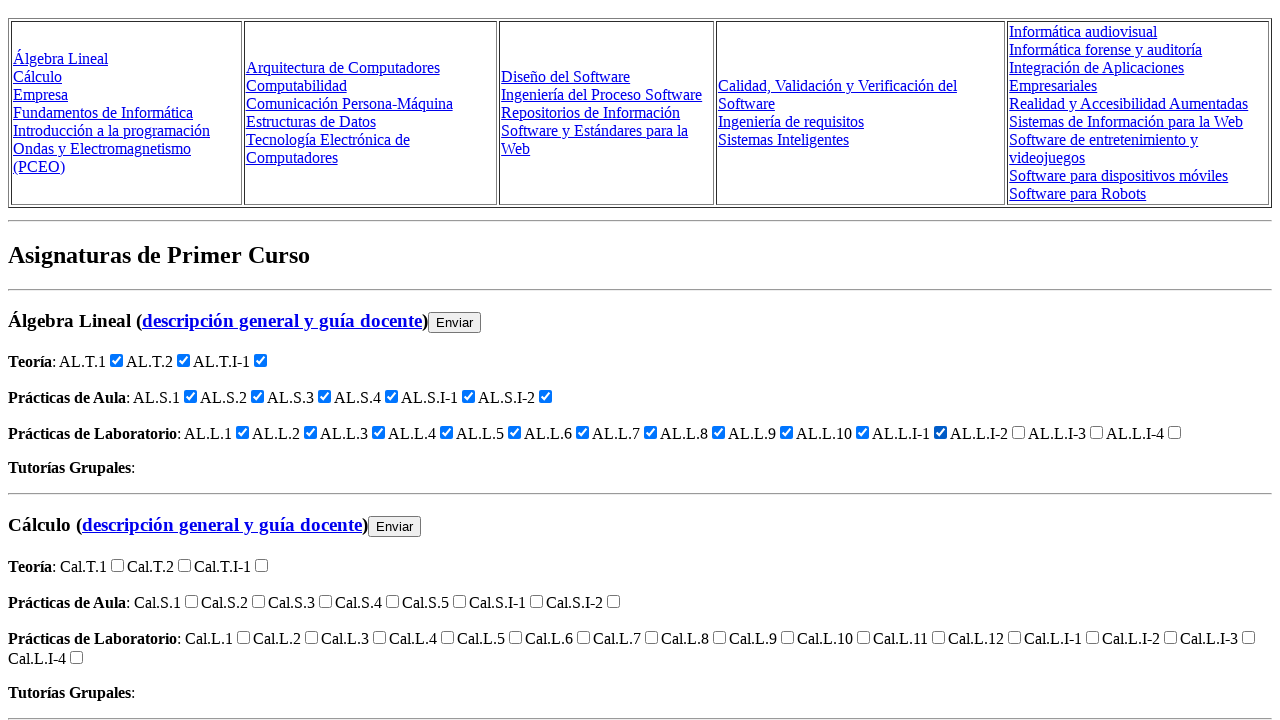

Located CSV export format radio button
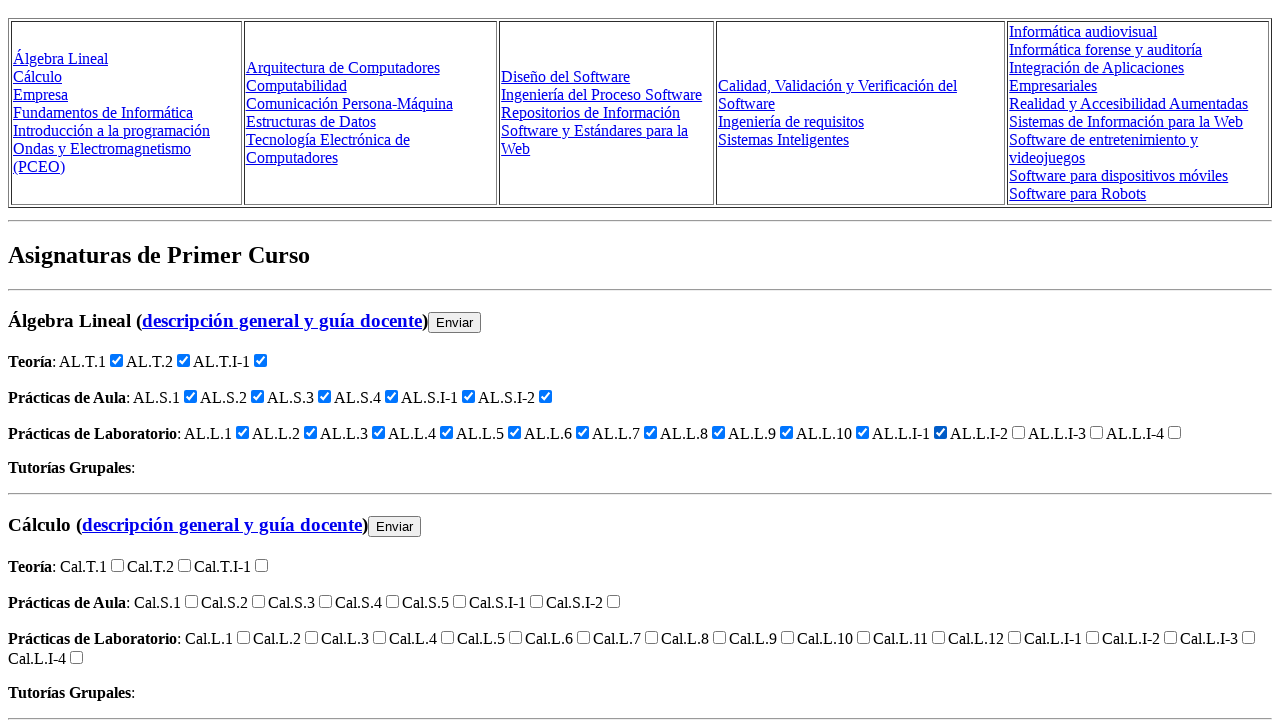

Clicked CSV export format option
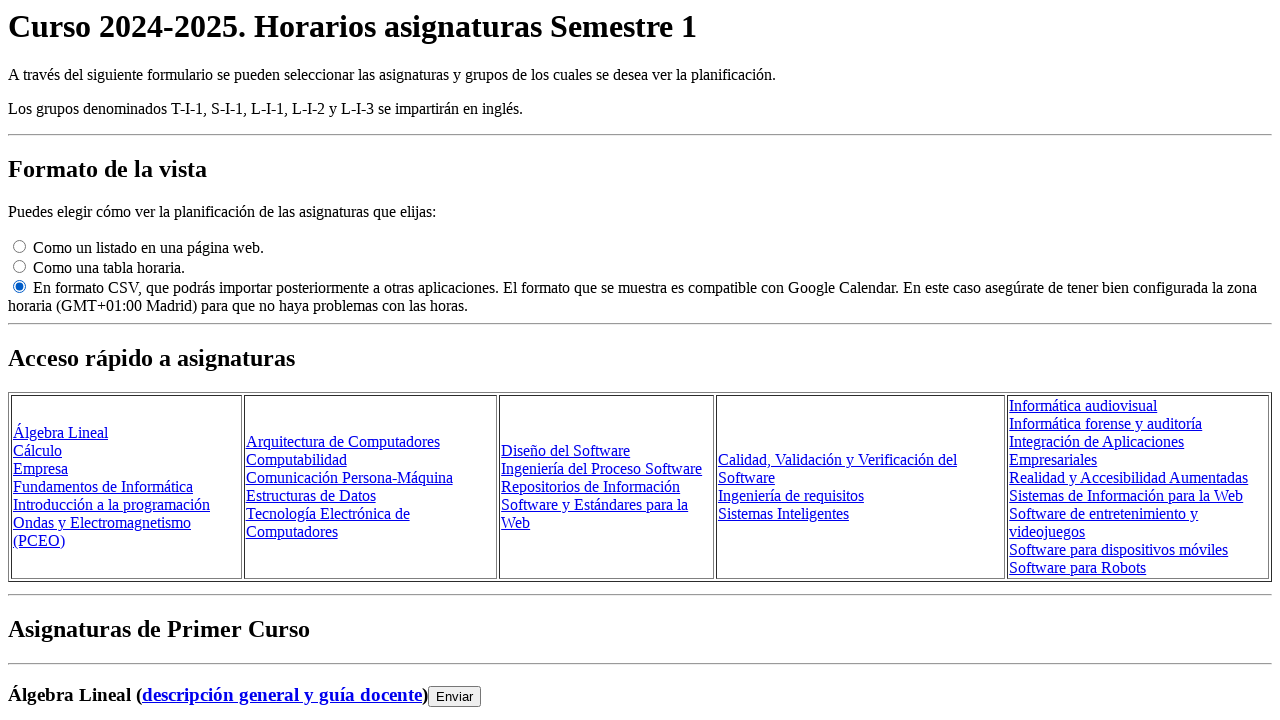

Located submit button with value 'Enviar'
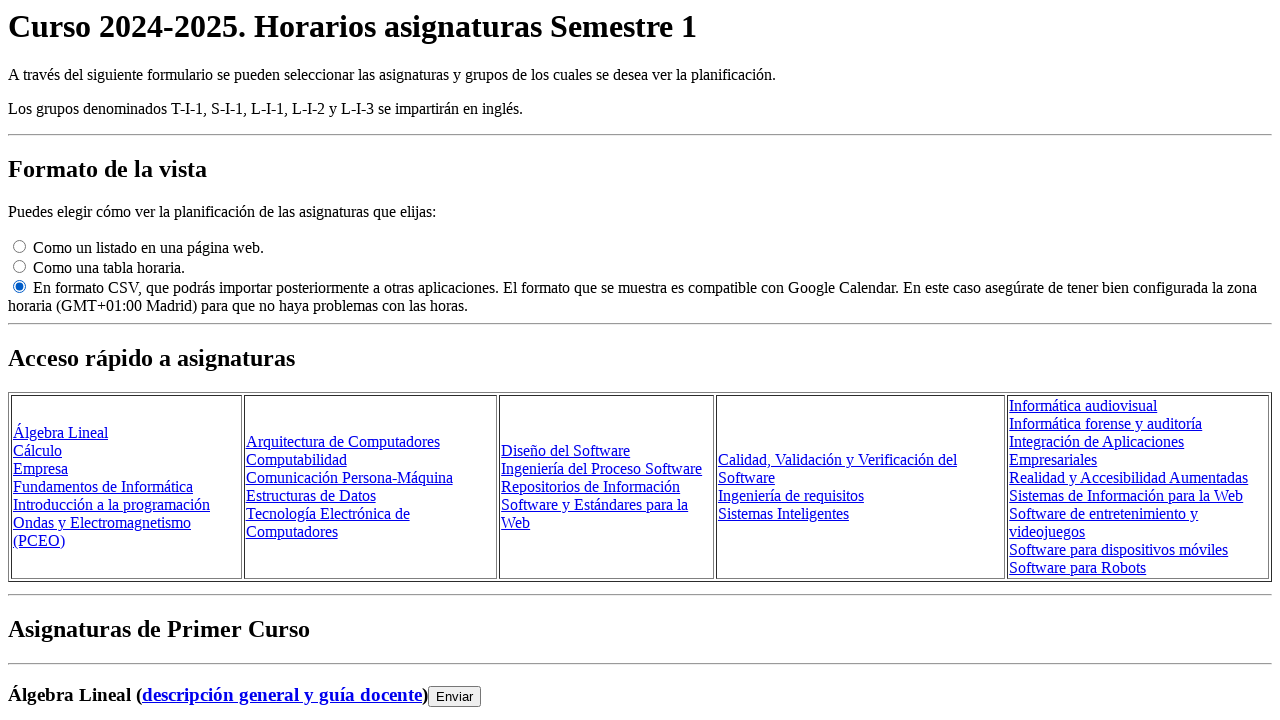

Clicked submit button to submit form with selected checkboxes and CSV format
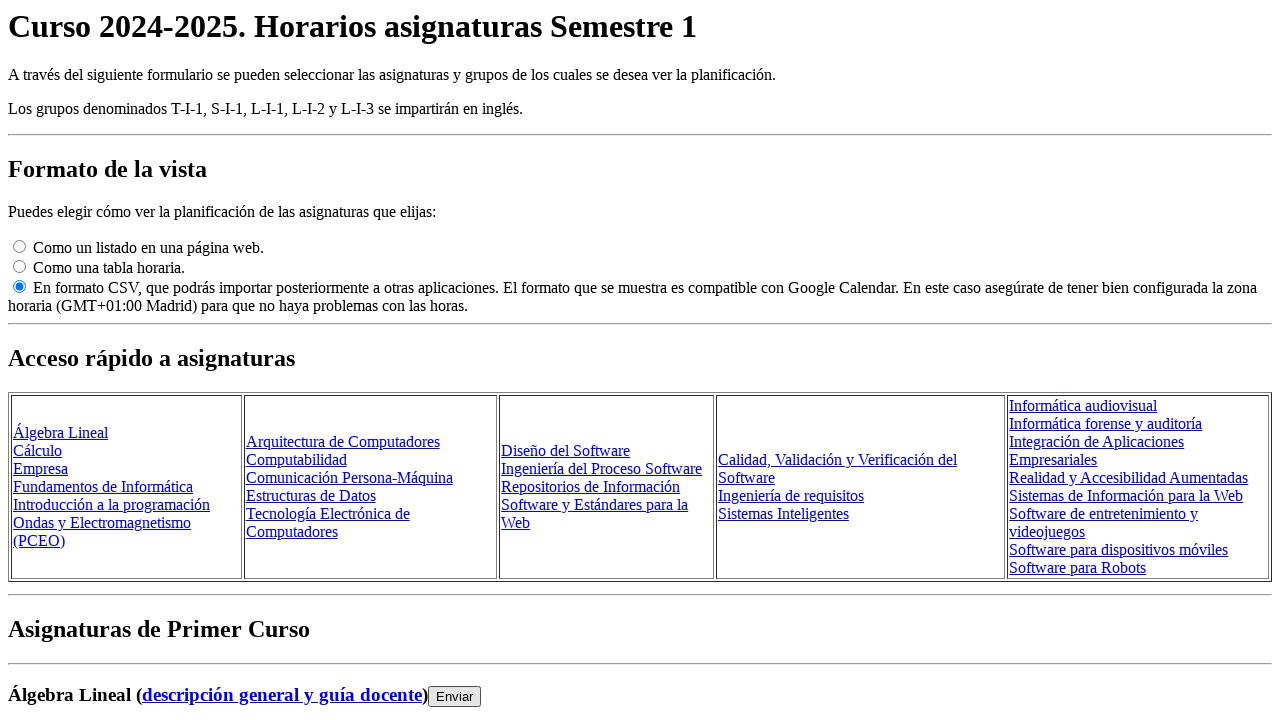

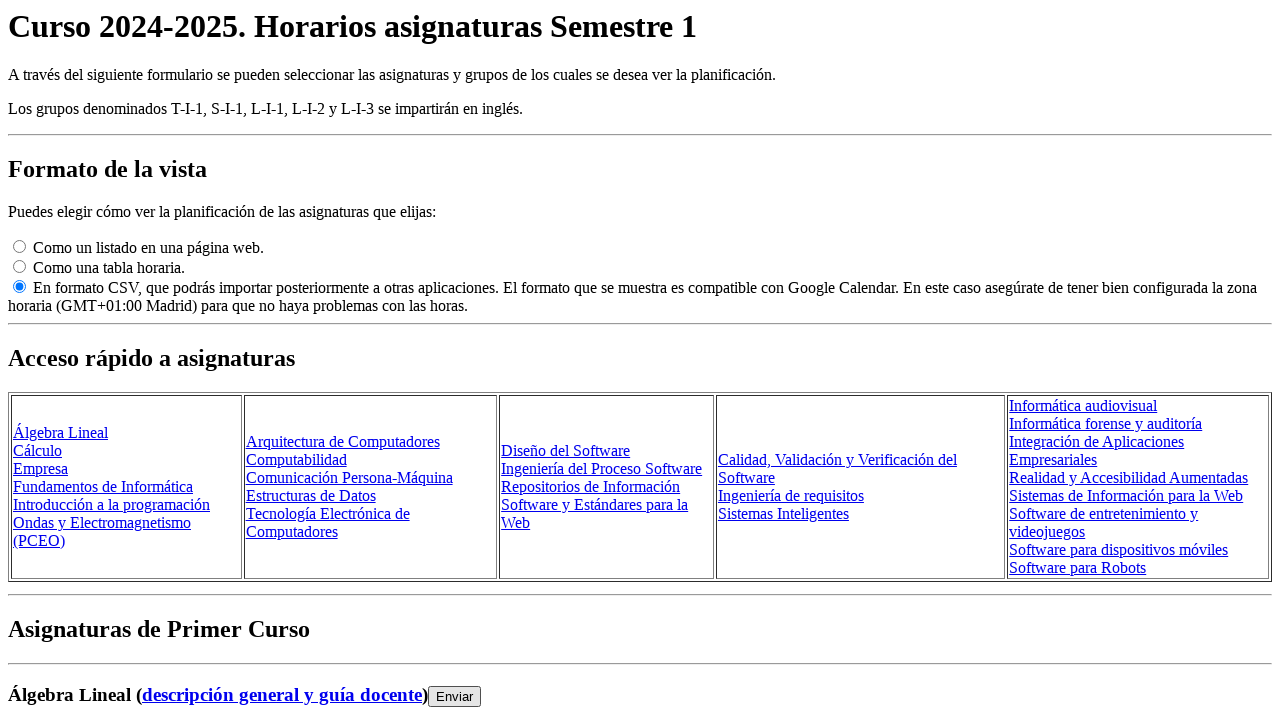